Tests the flight search functionality on Kosova-Fly website by selecting one-way trip, choosing departure and arrival airports, setting a date, and submitting the search form to view flight results.

Starting URL: https://www.kosova-fly.de/

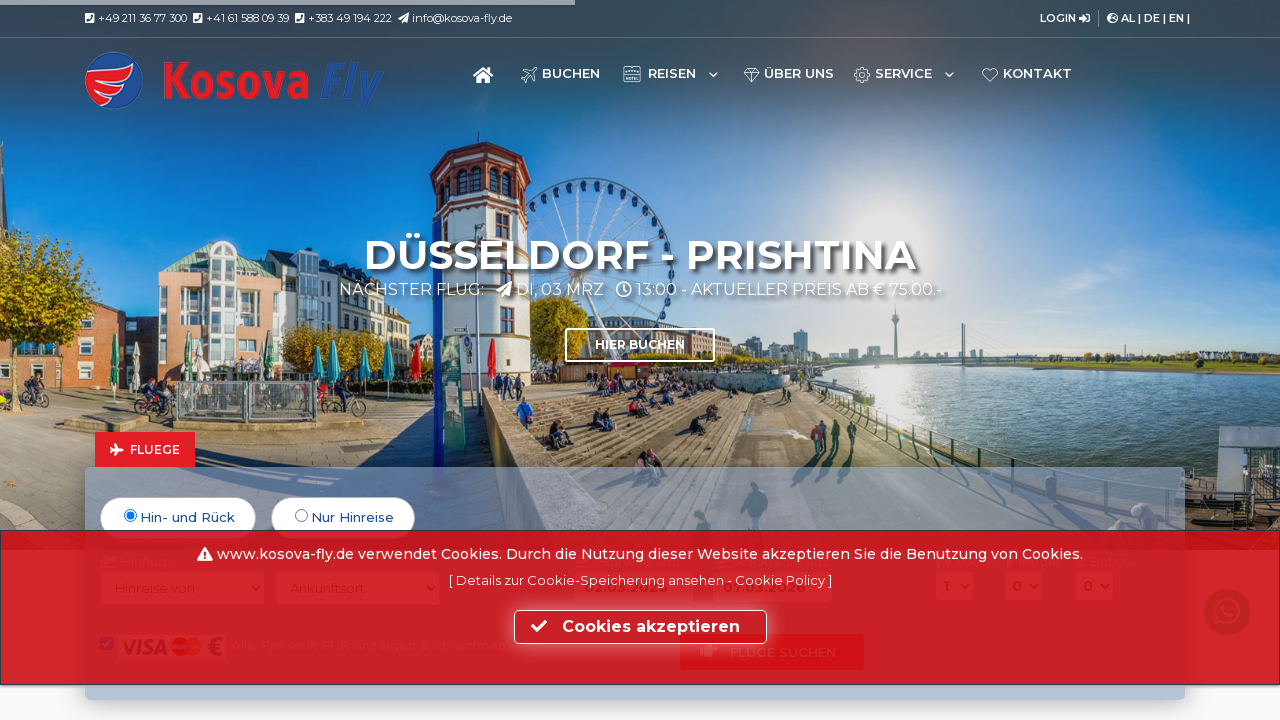

Clicked 'One-way' radio button at (302, 516) on input[value="ow"]
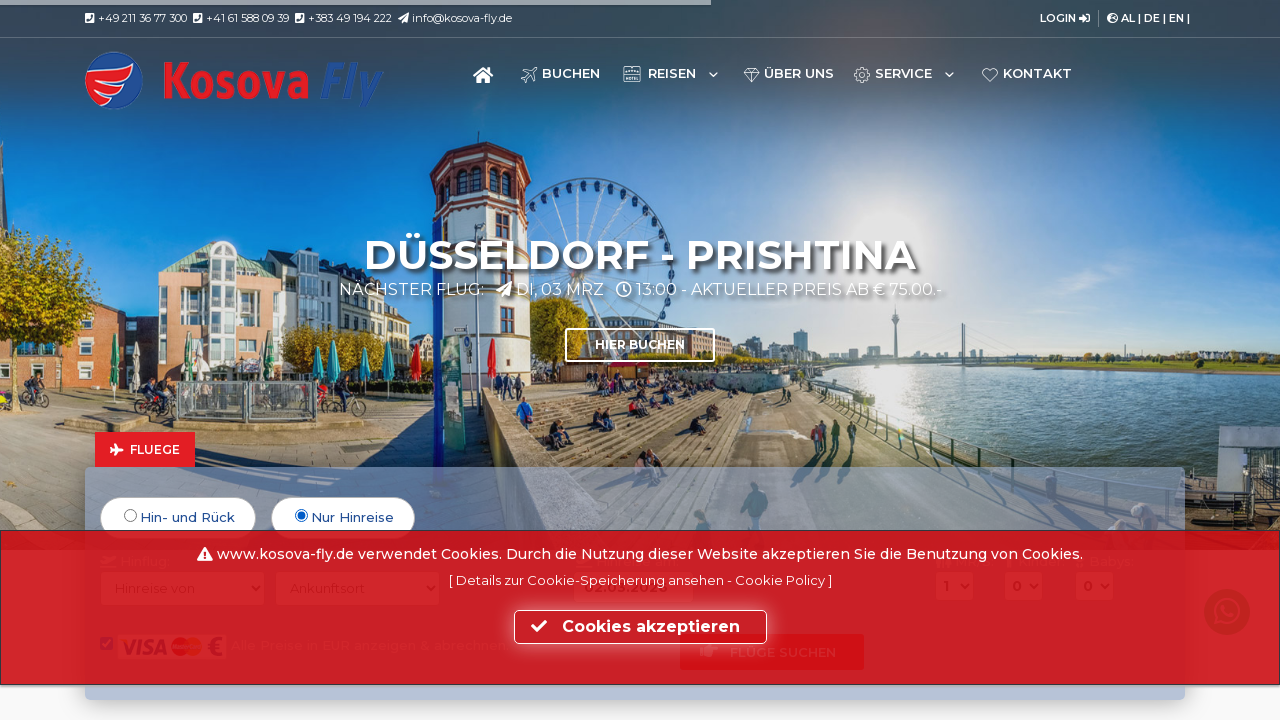

Selected departure airport Pristina (PRN) on select[name="VON"]
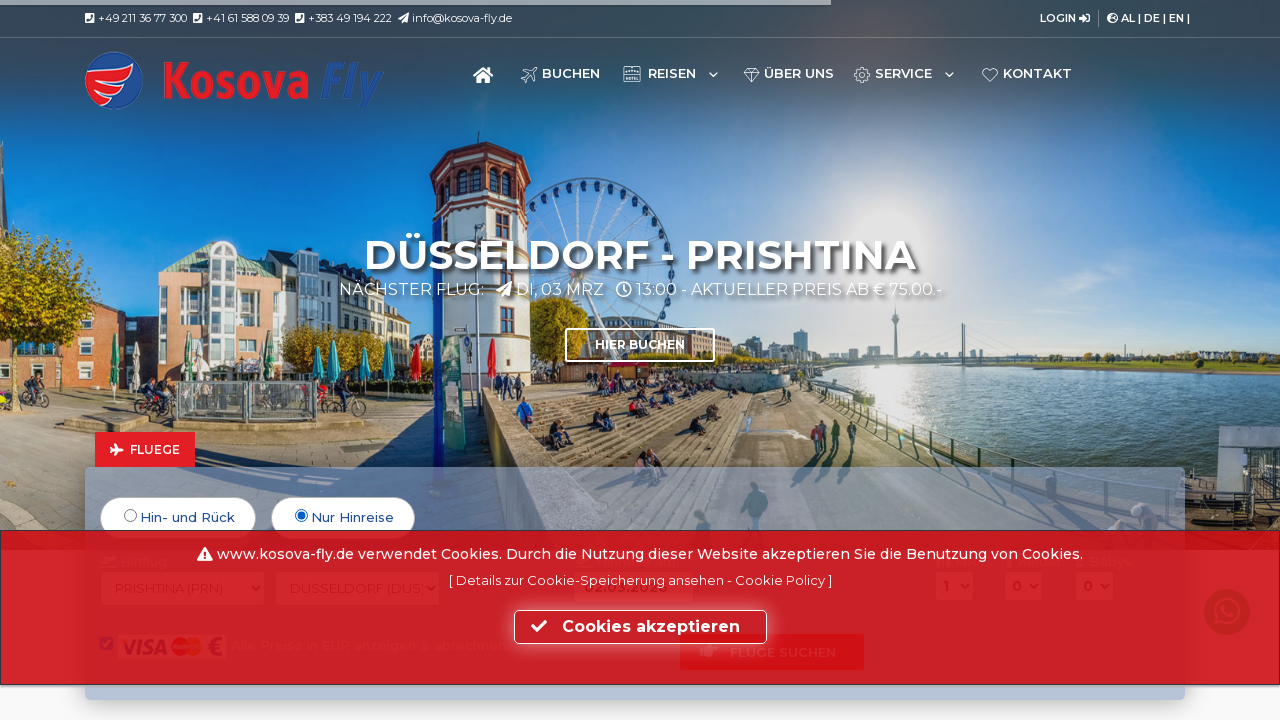

Selected arrival airport Düsseldorf (DUS) on select[name="NACH"]
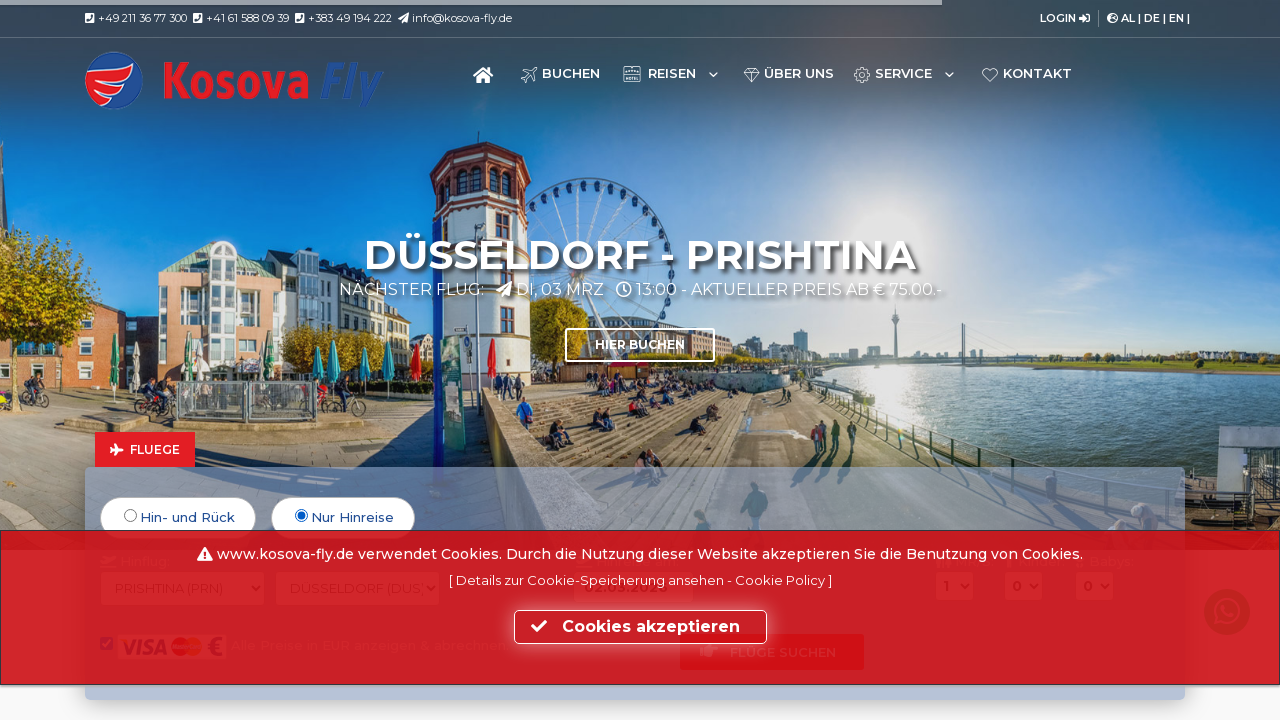

Filled departure date field with '15.03' on input[name="DATUM_HIN"]
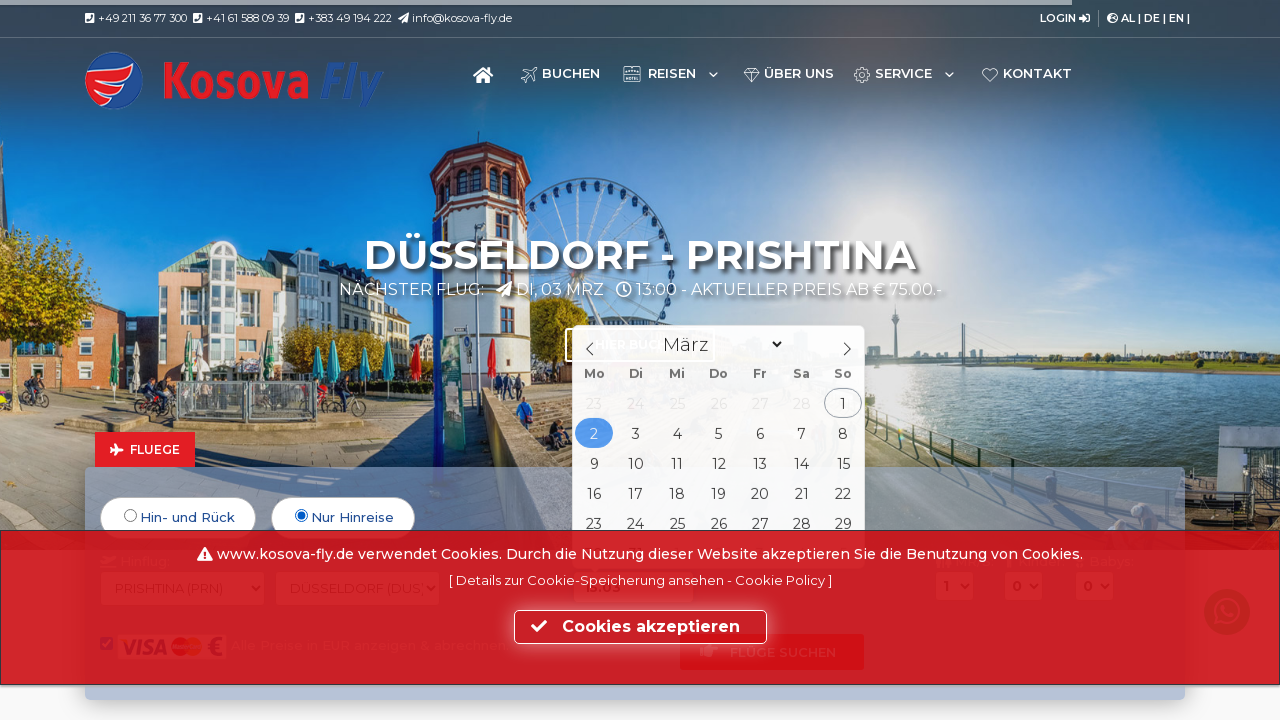

Search button became visible
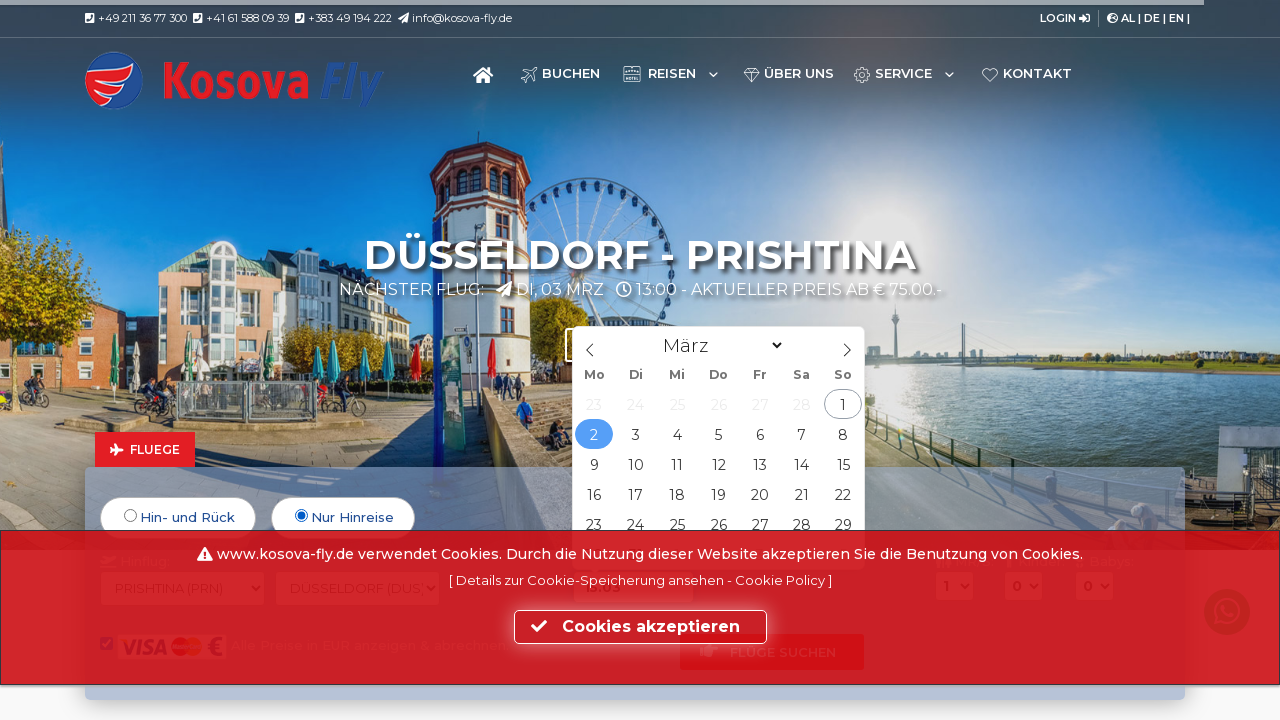

Clicked search button to submit flight search at (772, 361) on a#buchen_aktion
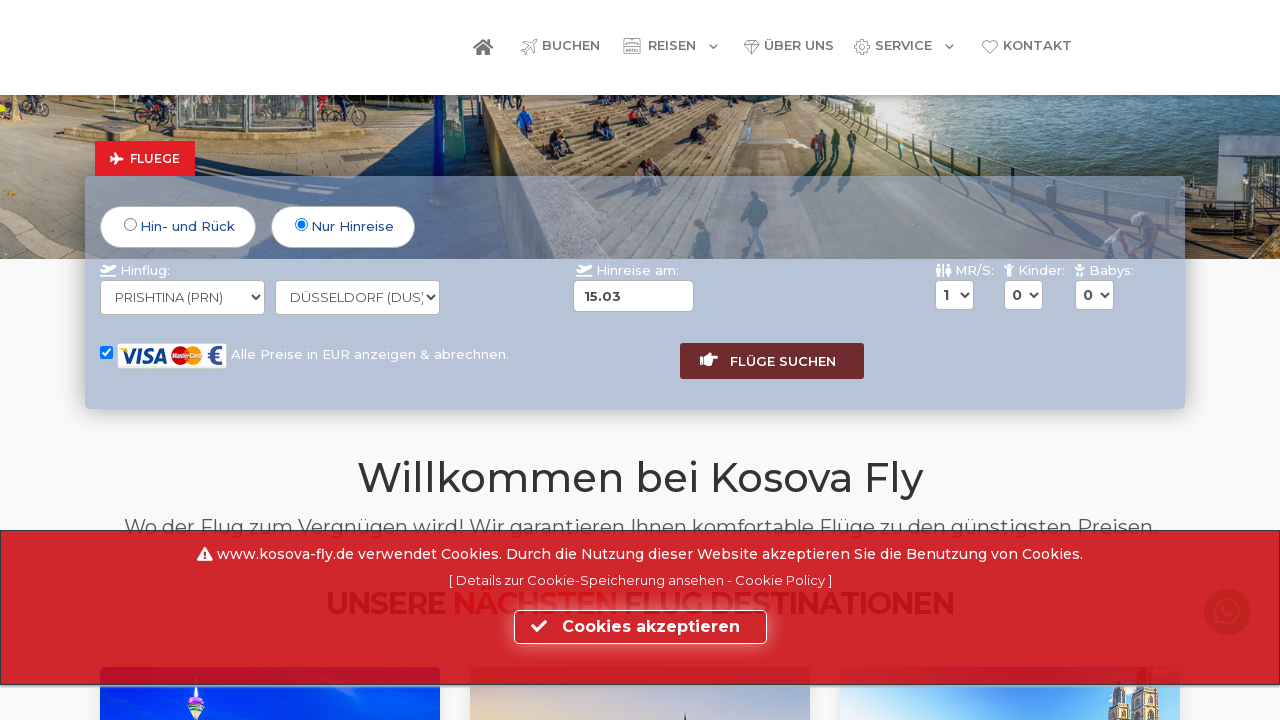

Page loaded with networkidle state
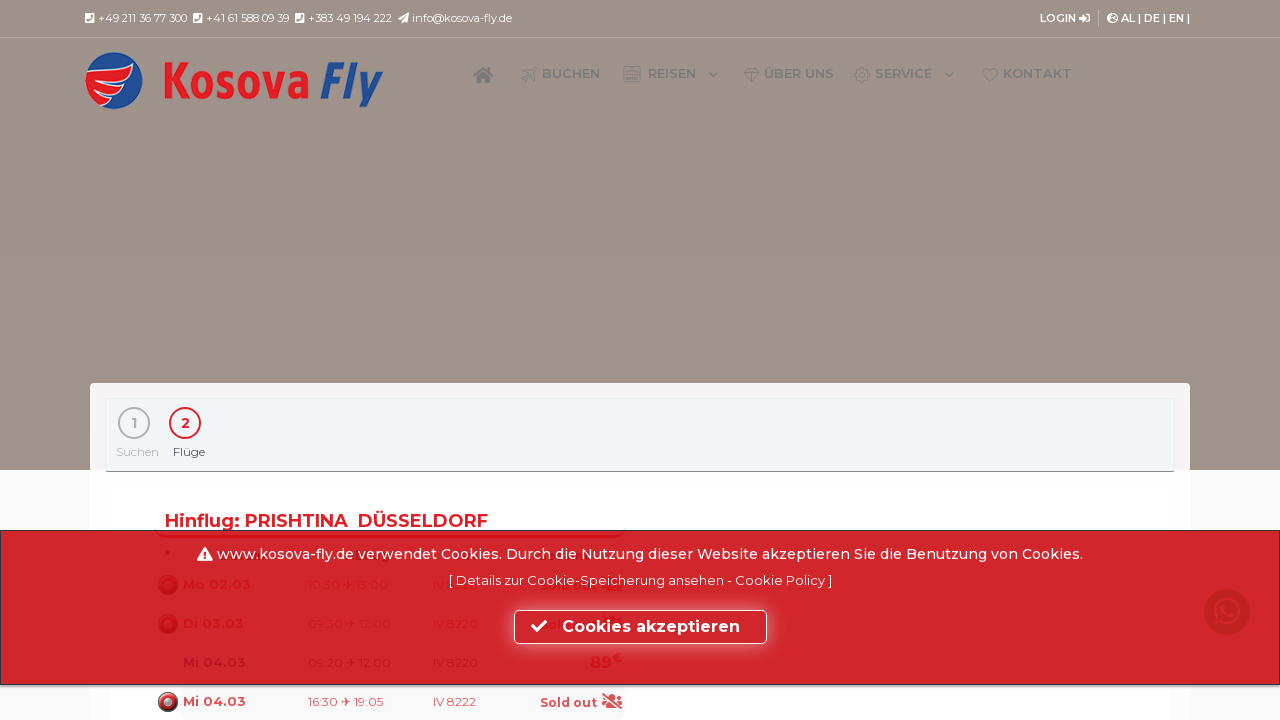

Flight results table appeared on the page
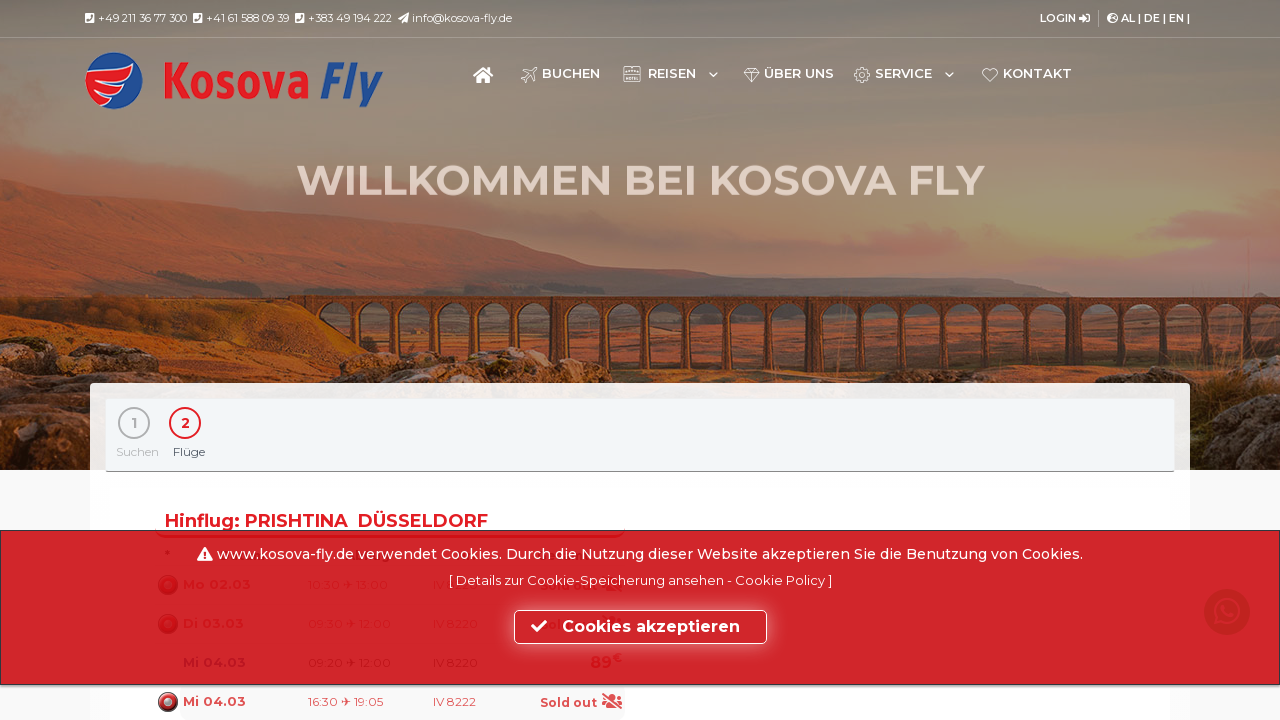

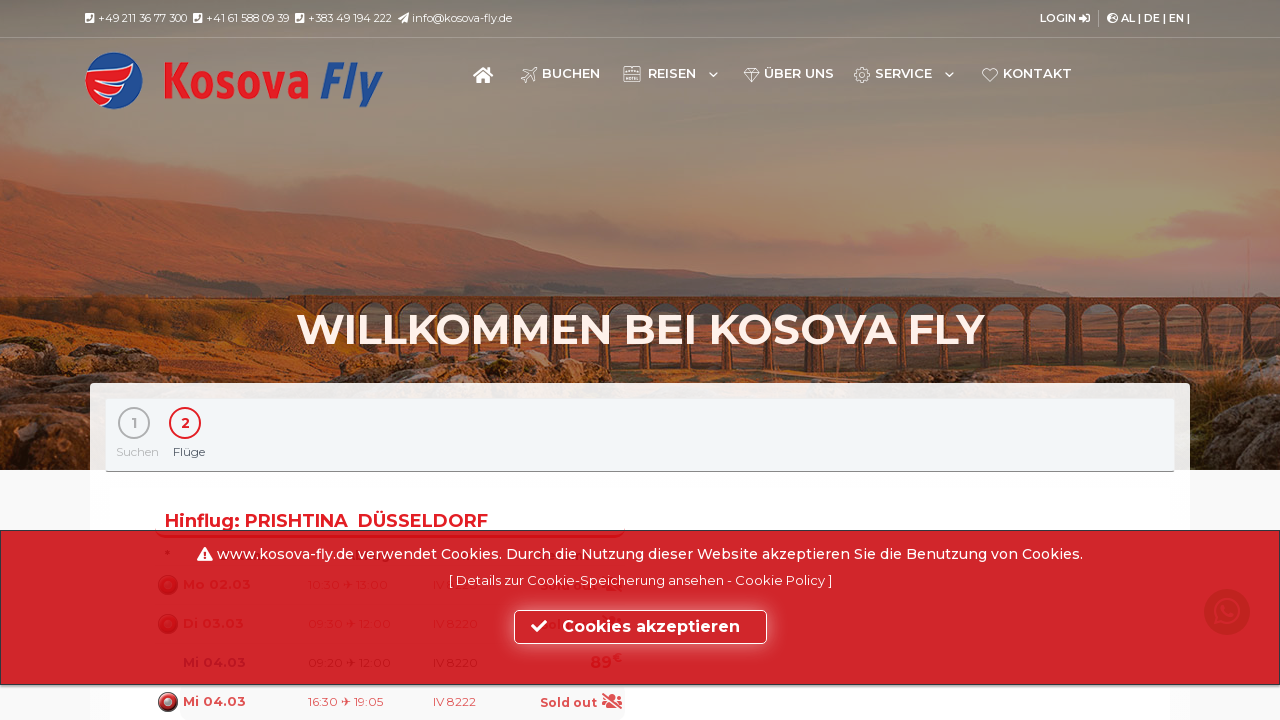